Tests dynamic control elements by removing a checkbox and enabling a disabled text input field, verifying the state changes

Starting URL: https://the-internet.herokuapp.com/dynamic_controls

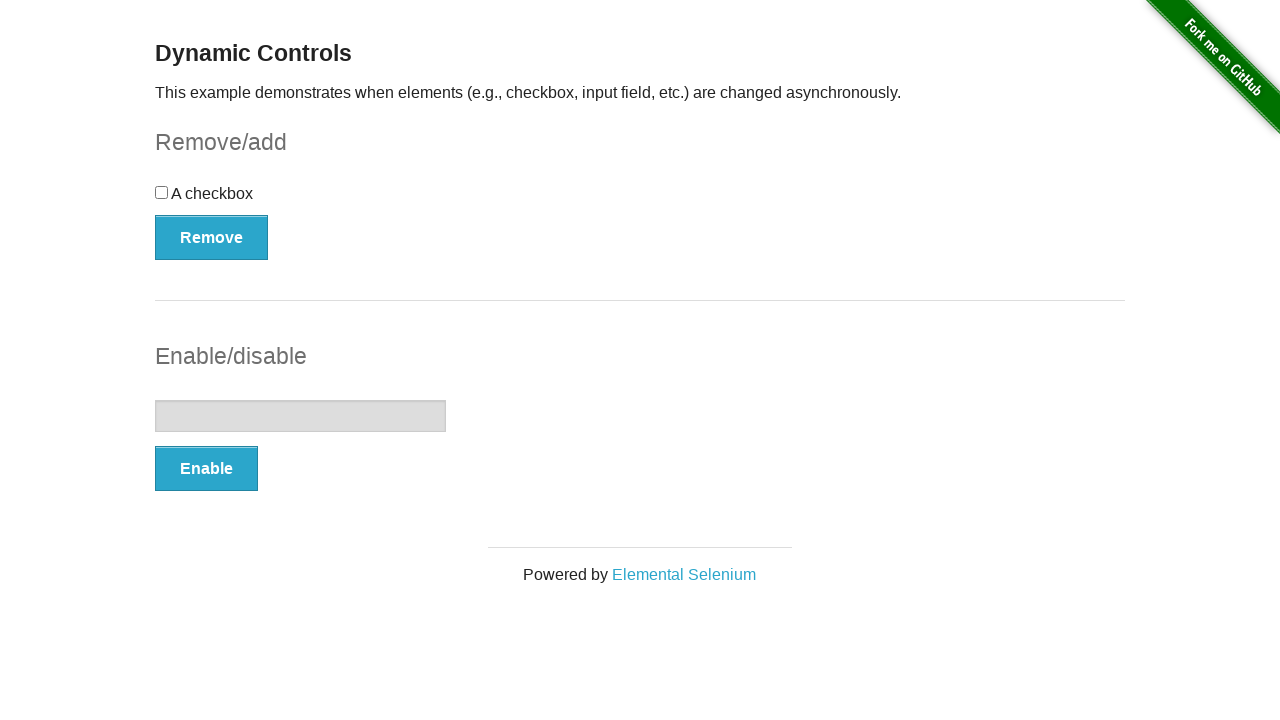

Clicked Remove button to remove checkbox at (212, 237) on xpath=//button[text()='Remove']
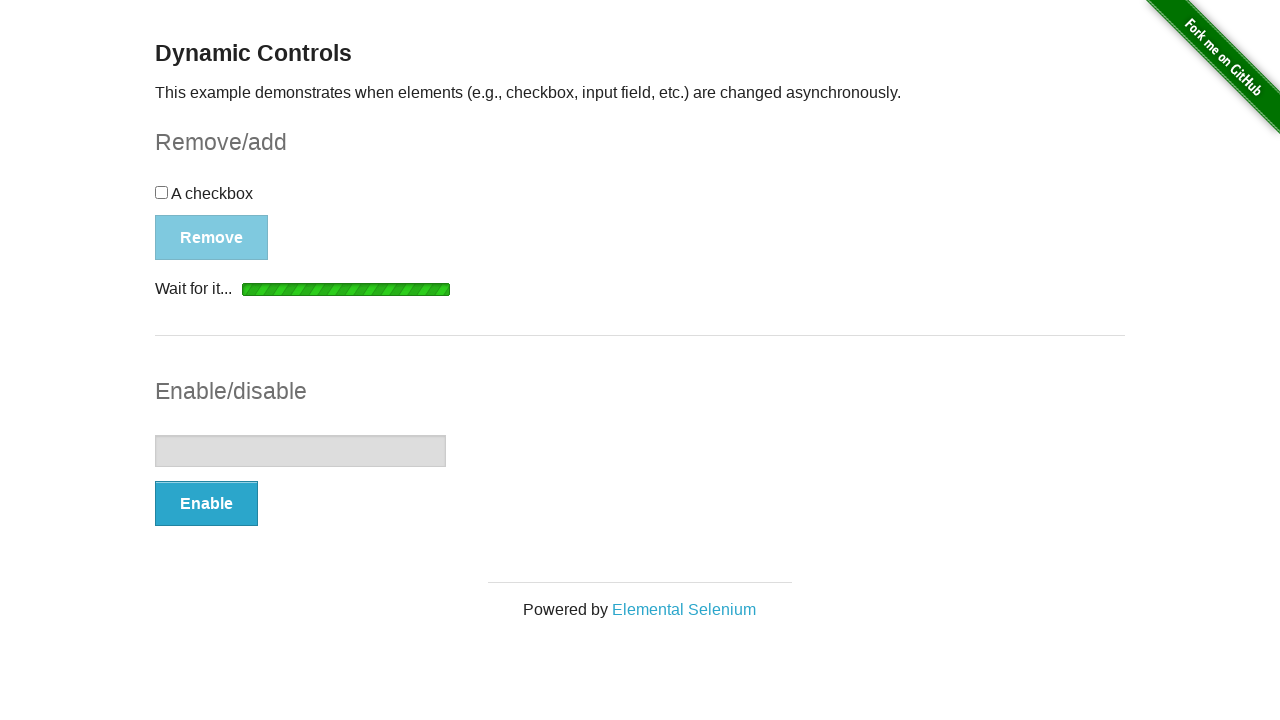

Removal message appeared
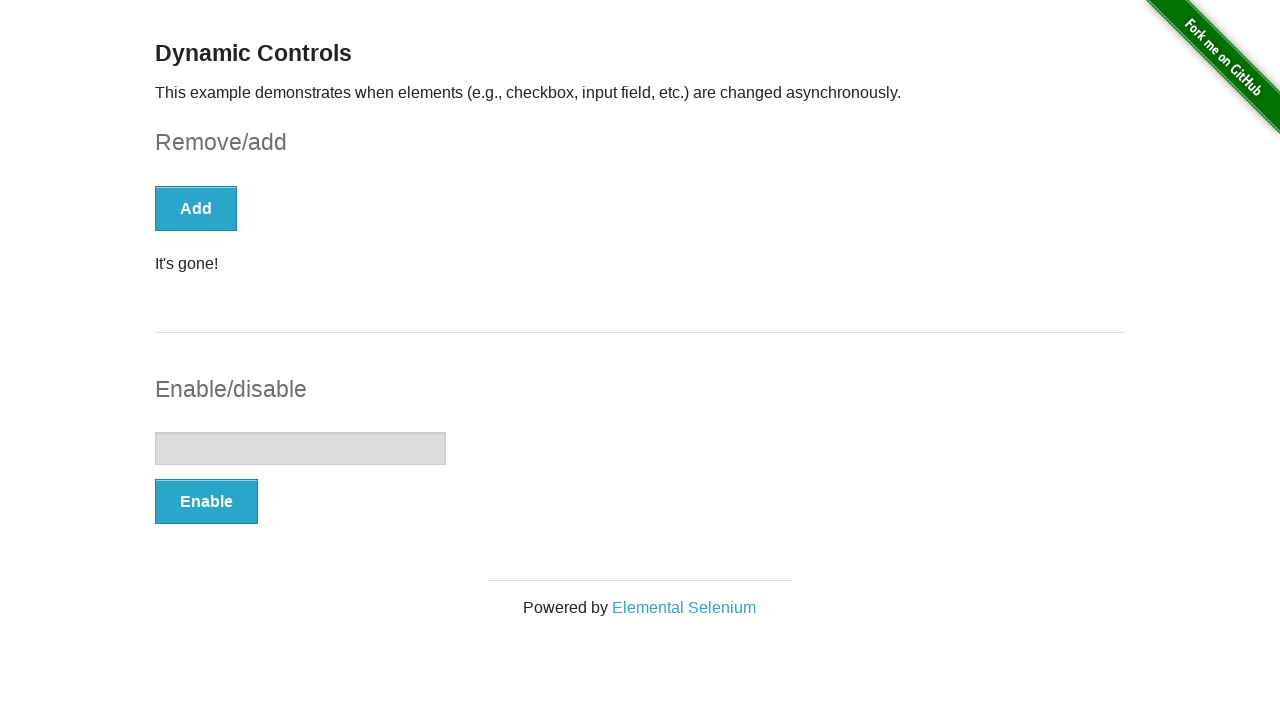

Checkbox disappeared from page
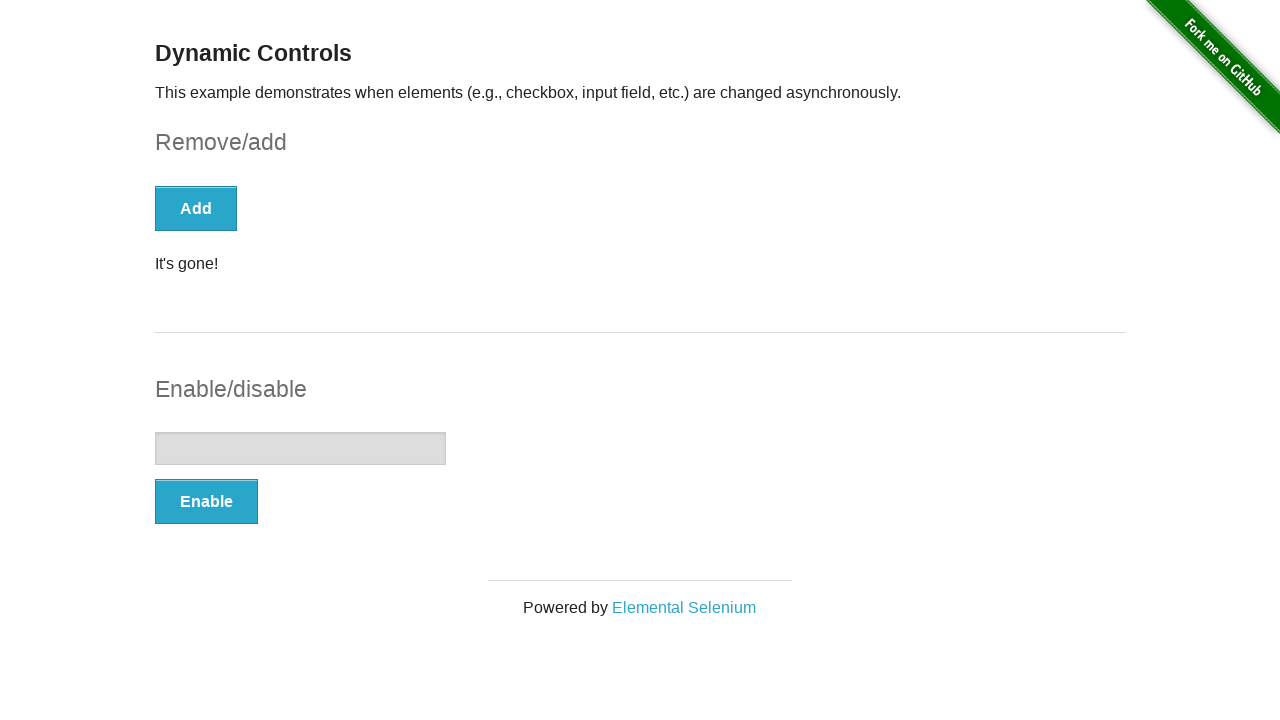

Verified text input is initially disabled
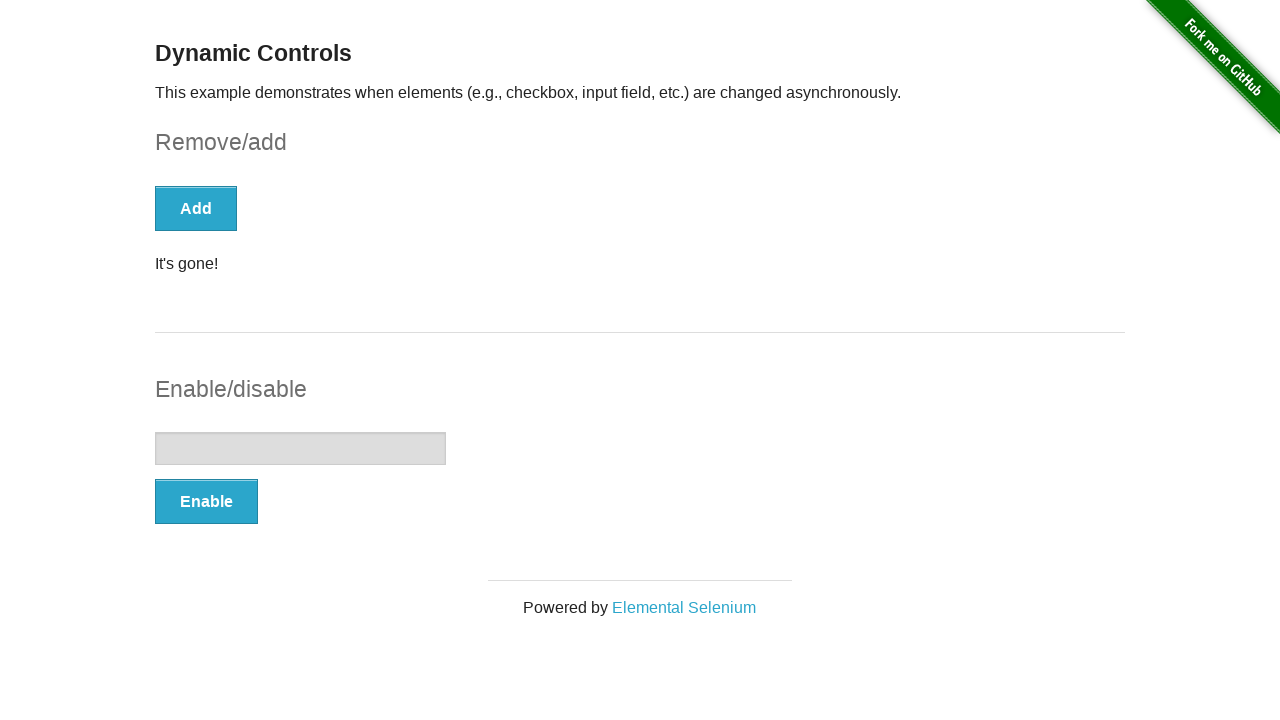

Clicked Enable button to enable text input at (206, 501) on xpath=//button[text()='Enable']
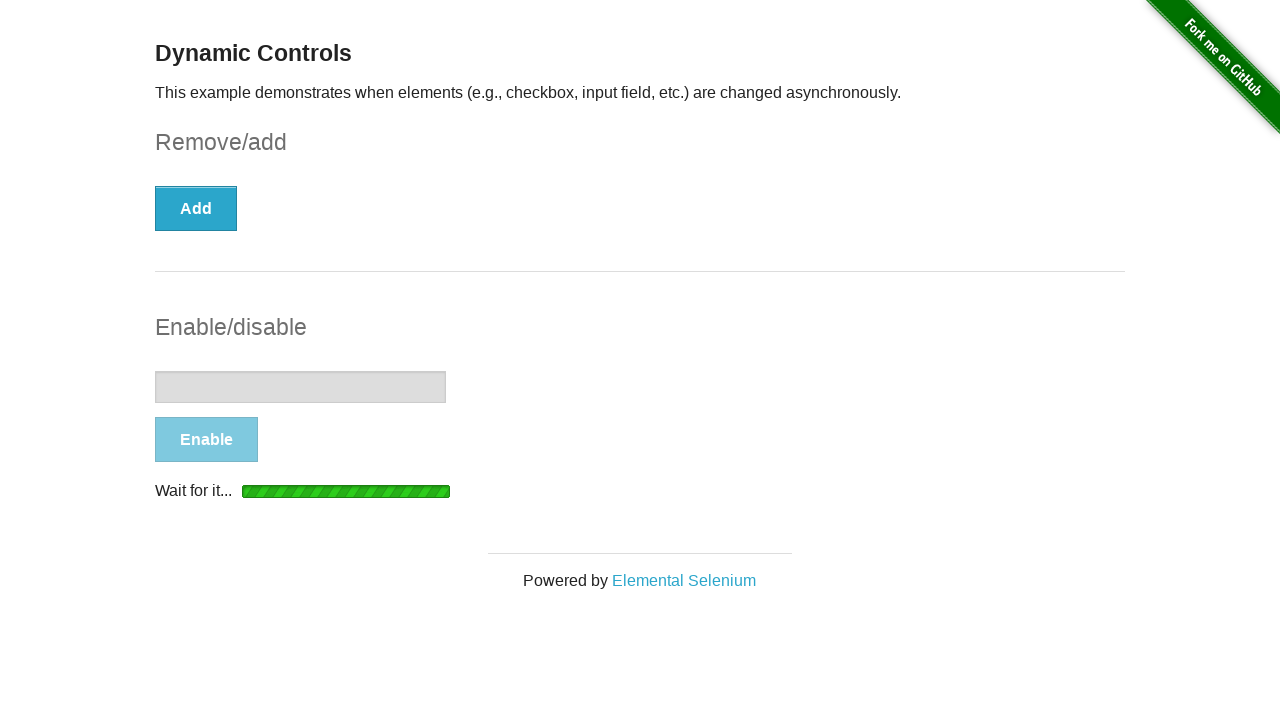

Enable message appeared
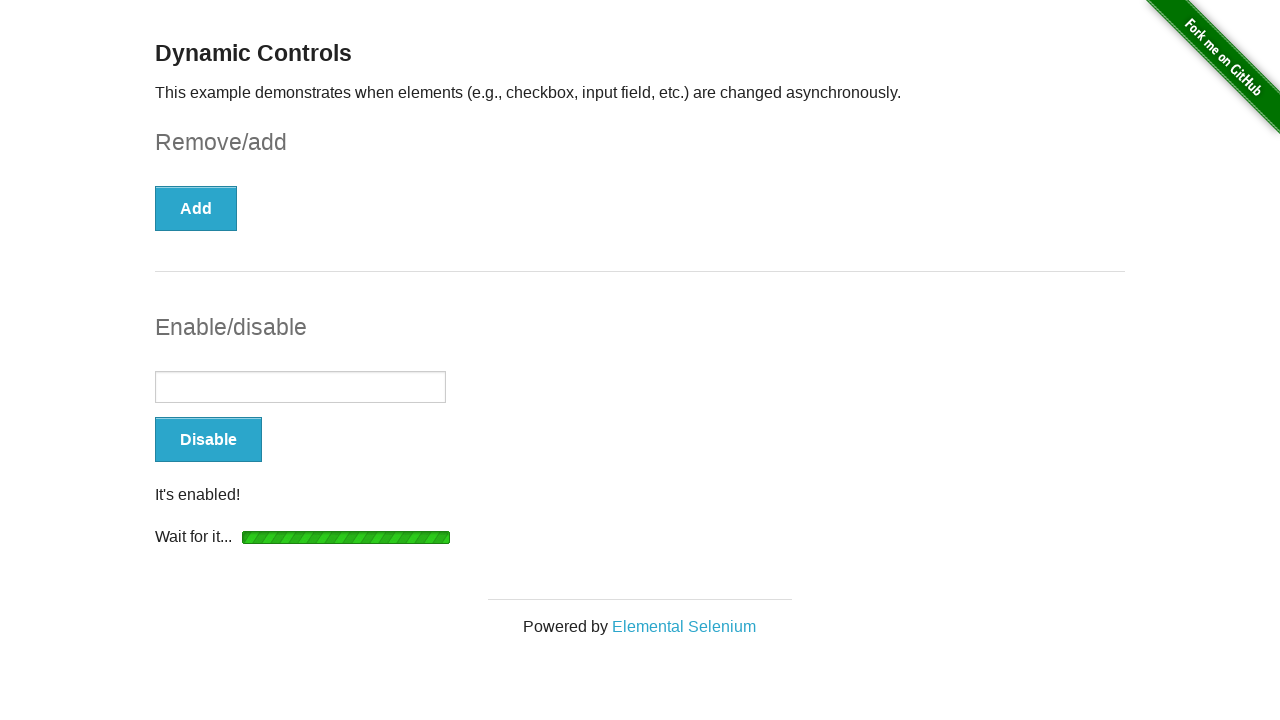

Text input is visible
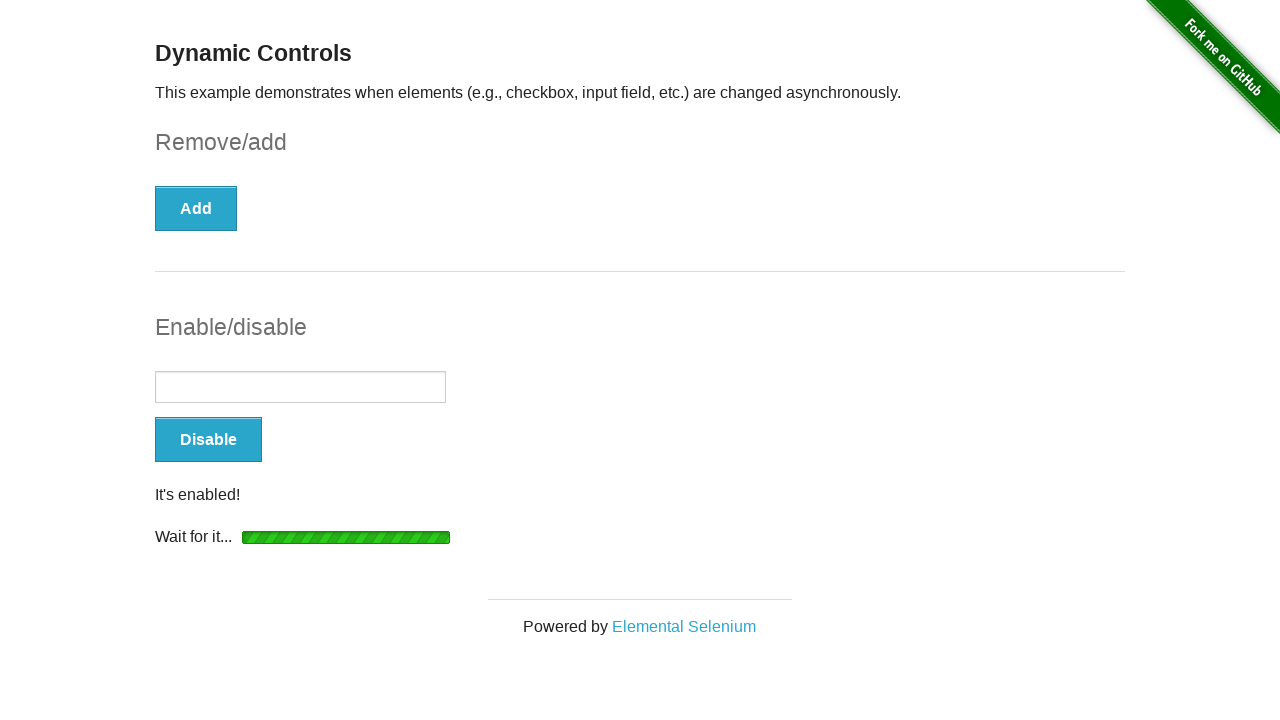

Text input is now enabled
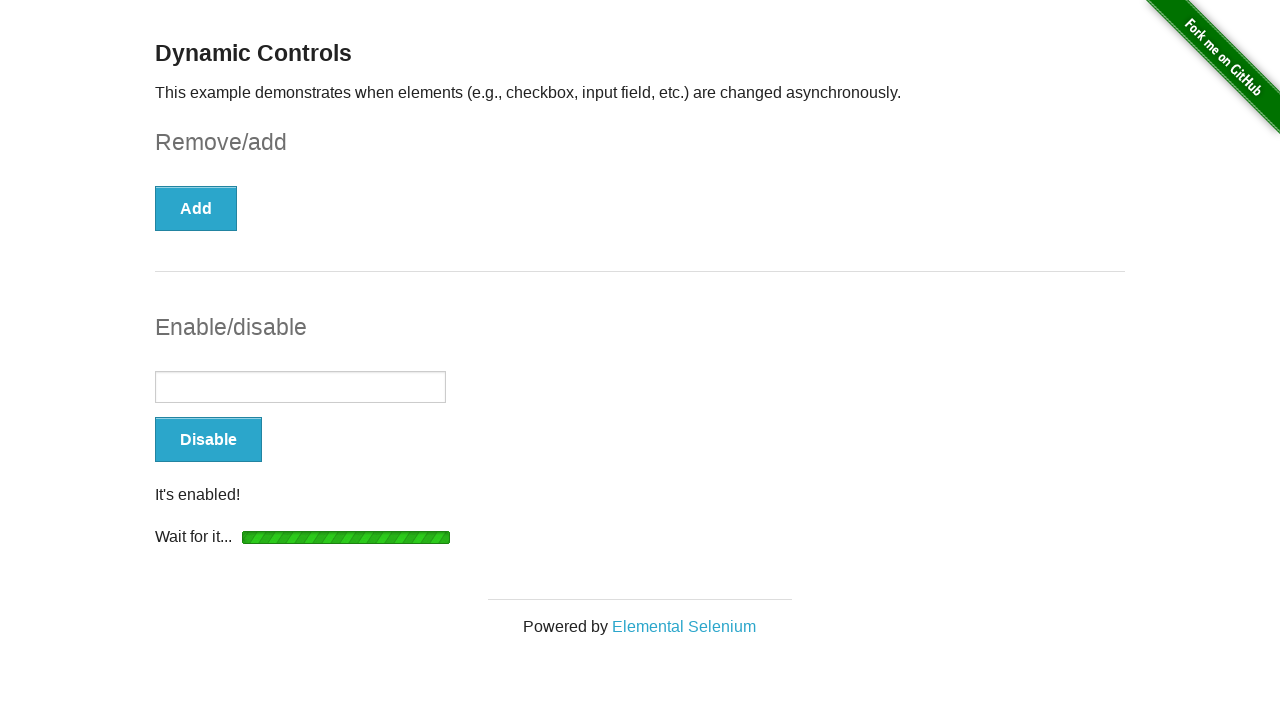

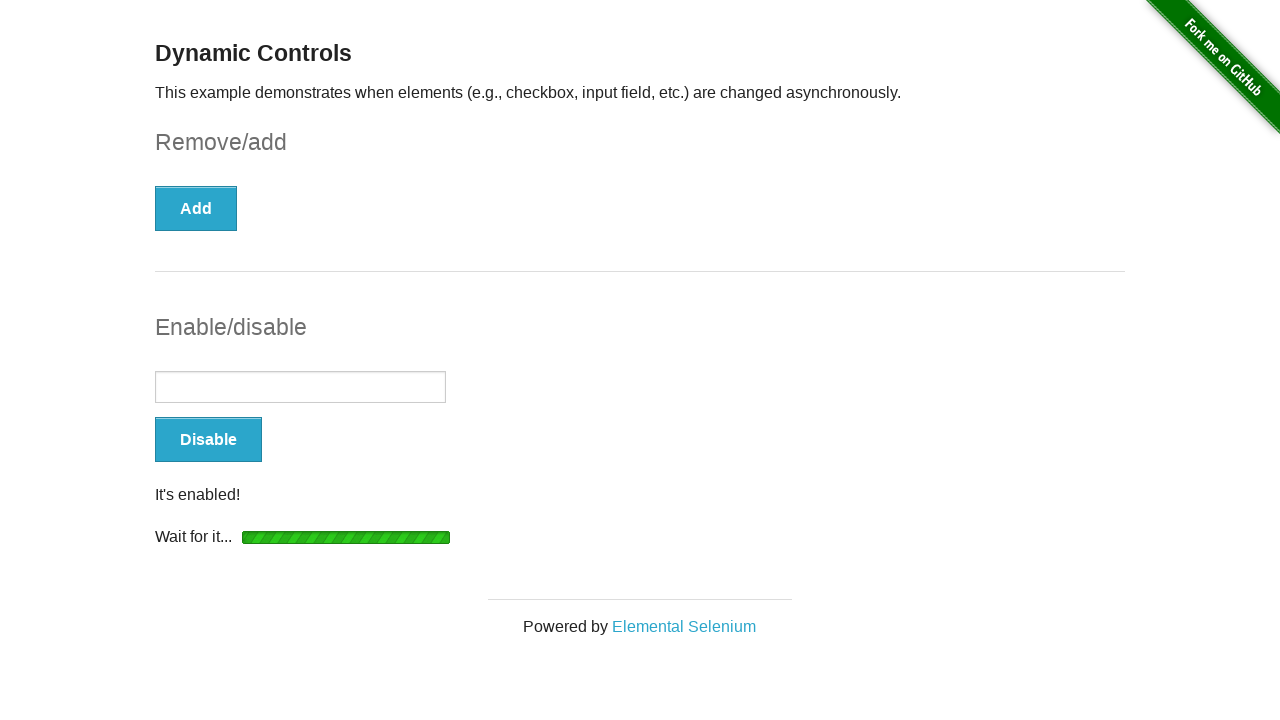